Tests the search functionality on Python.org by entering "pycon" in the search box and submitting the search form

Starting URL: http://www.python.org

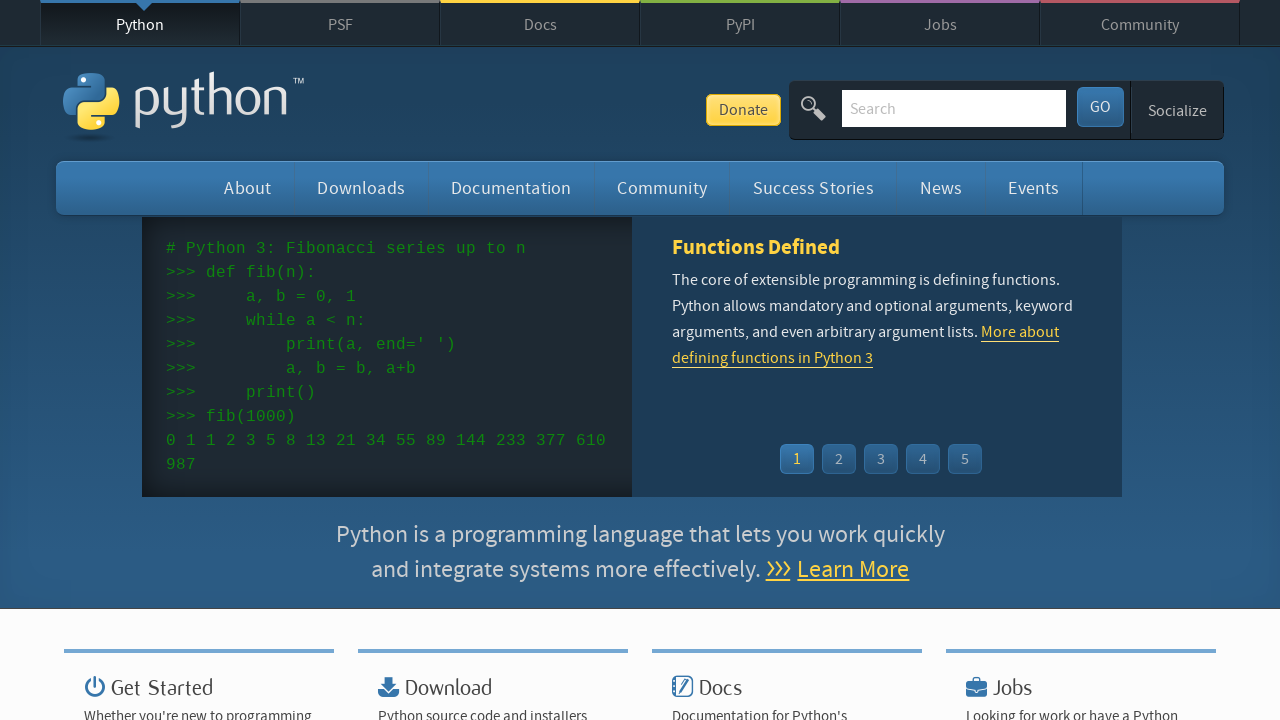

Verified page title contains 'Python'
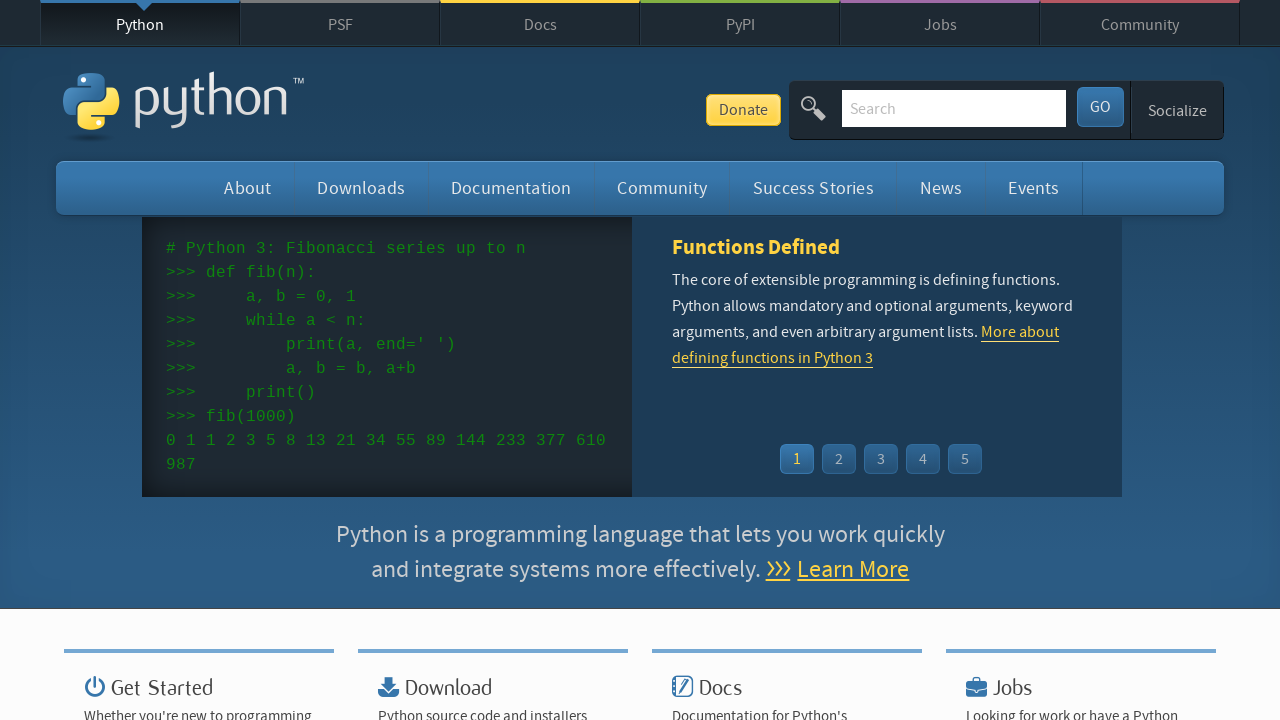

Filled search box with 'pycon' on input[name='q']
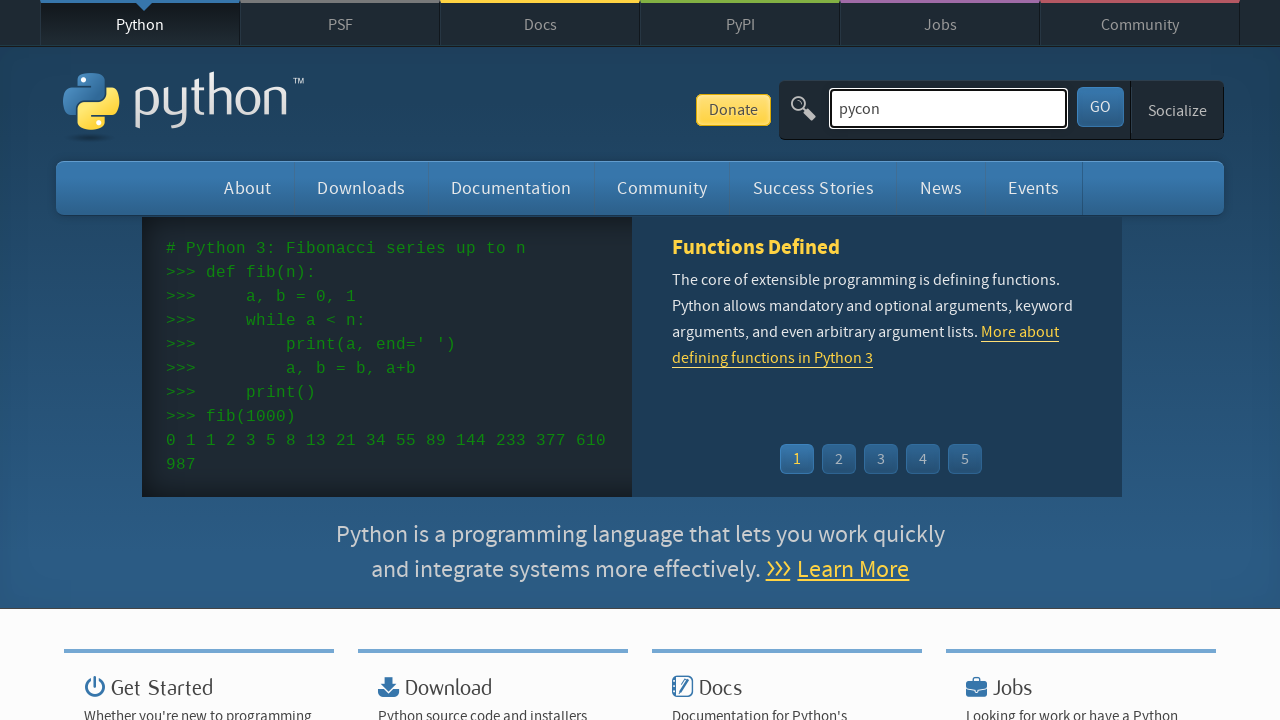

Submitted search form by pressing Enter on input[name='q']
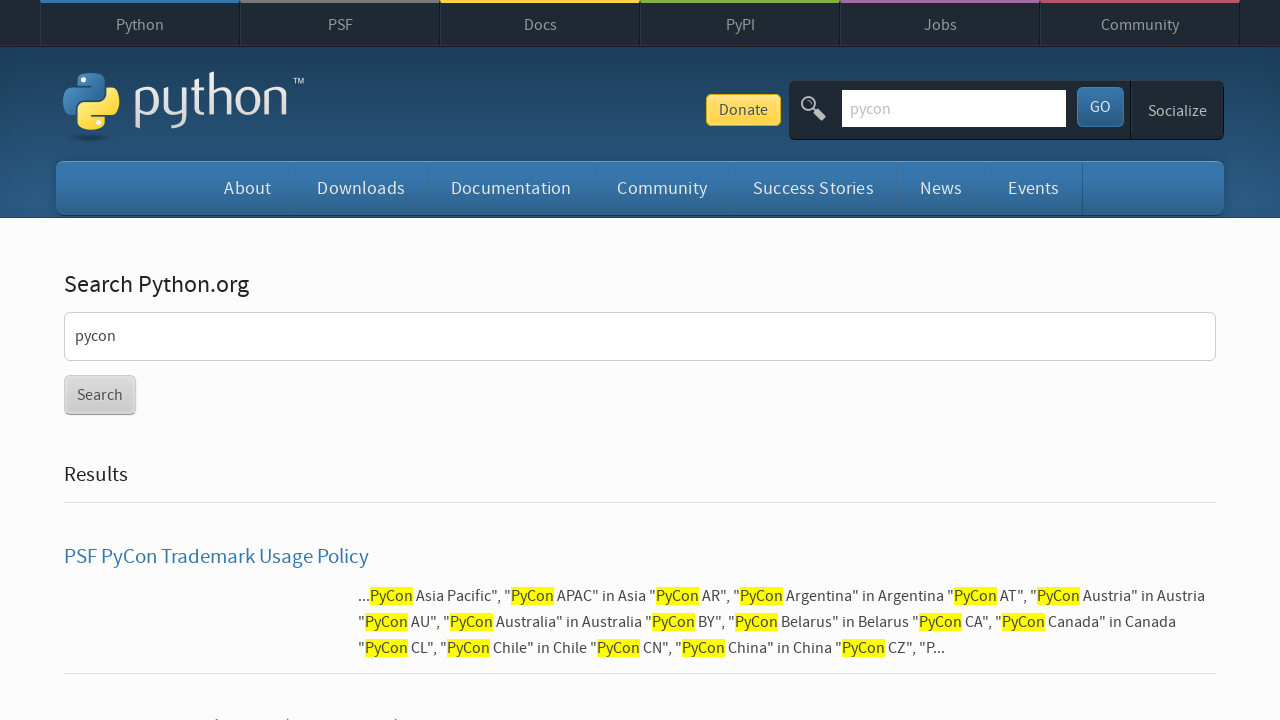

Waited for search results to load (networkidle)
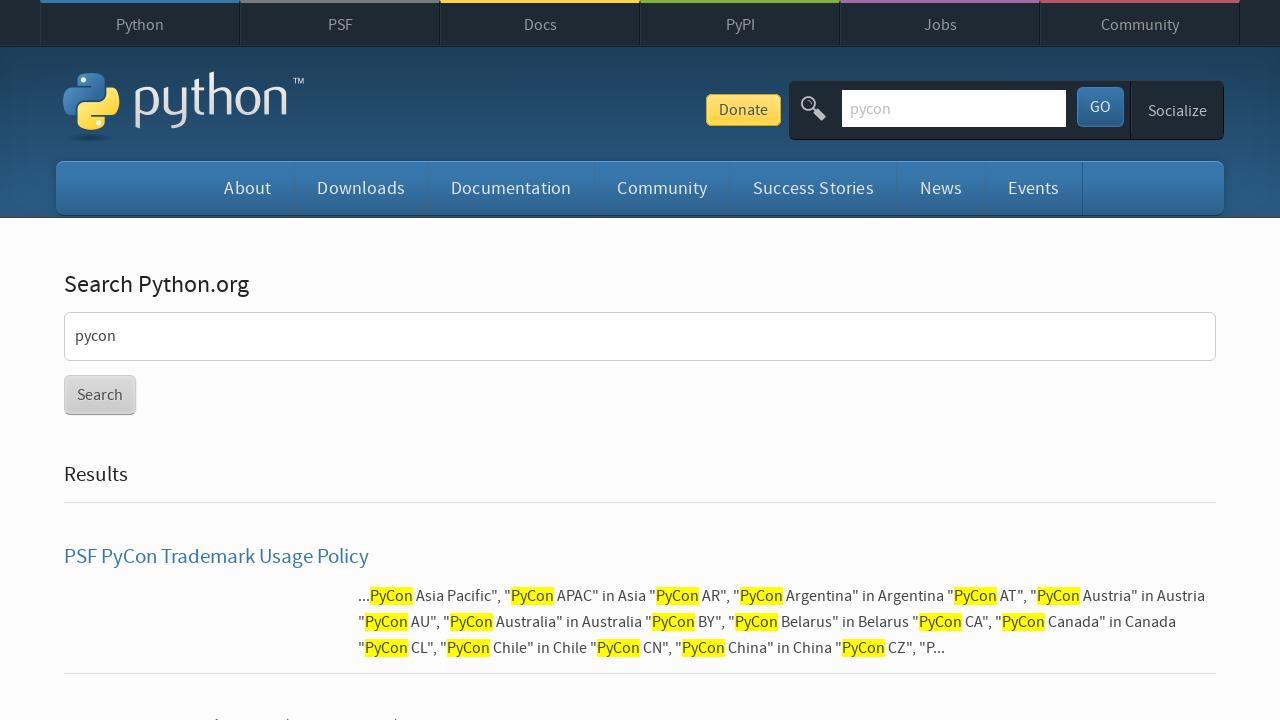

Verified search returned results (no 'No results found' message)
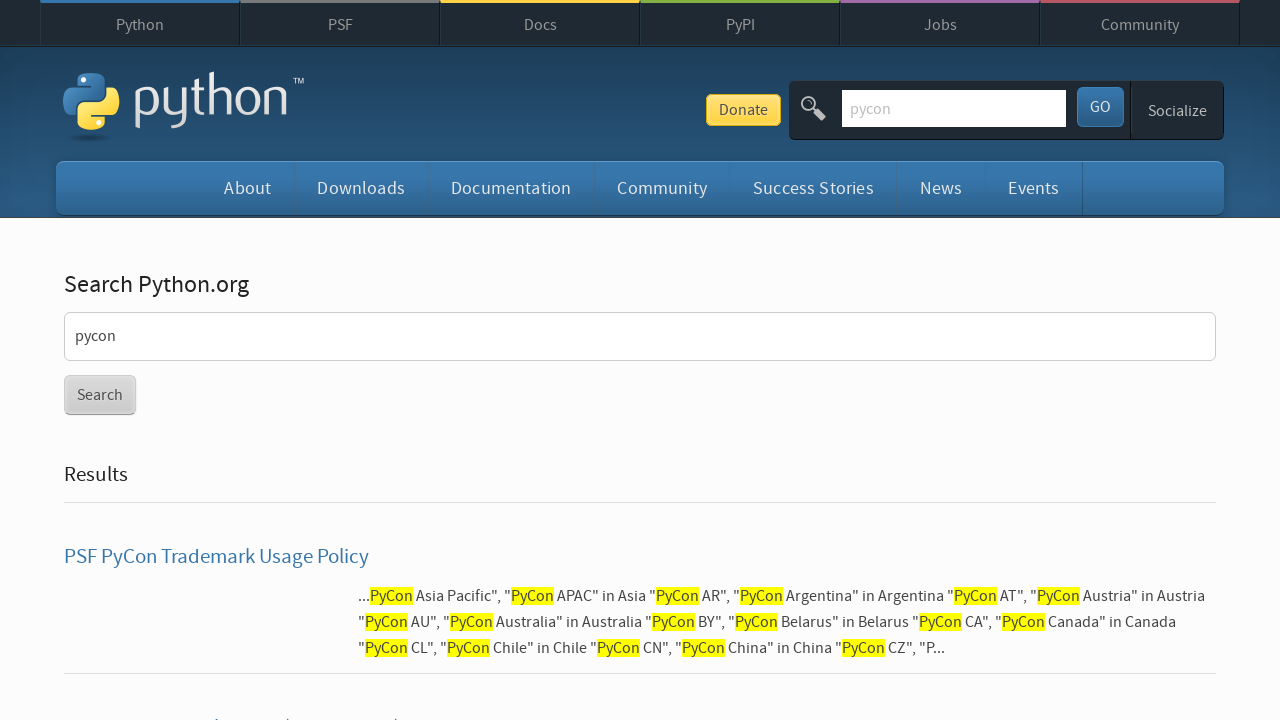

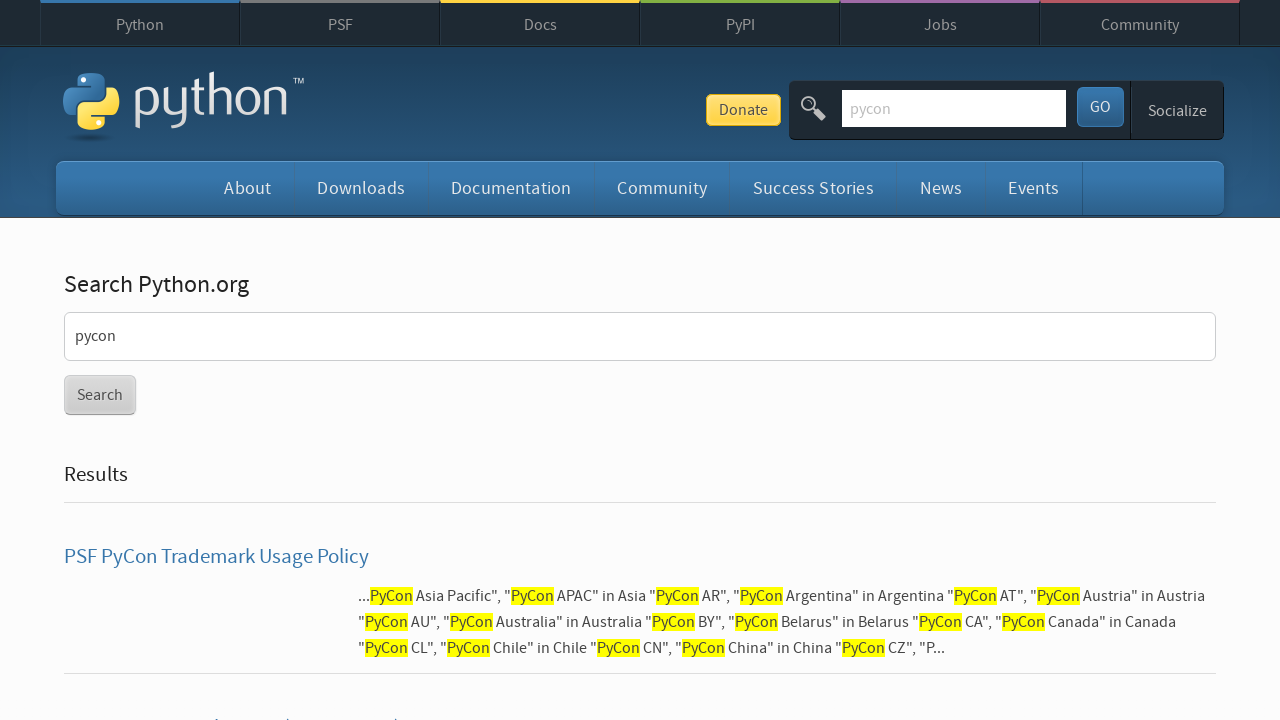